Tests the Sucuri website security checker by entering a URL into the form, submitting it, and waiting for the security risk rating to appear.

Starting URL: https://sitecheck.sucuri.net/

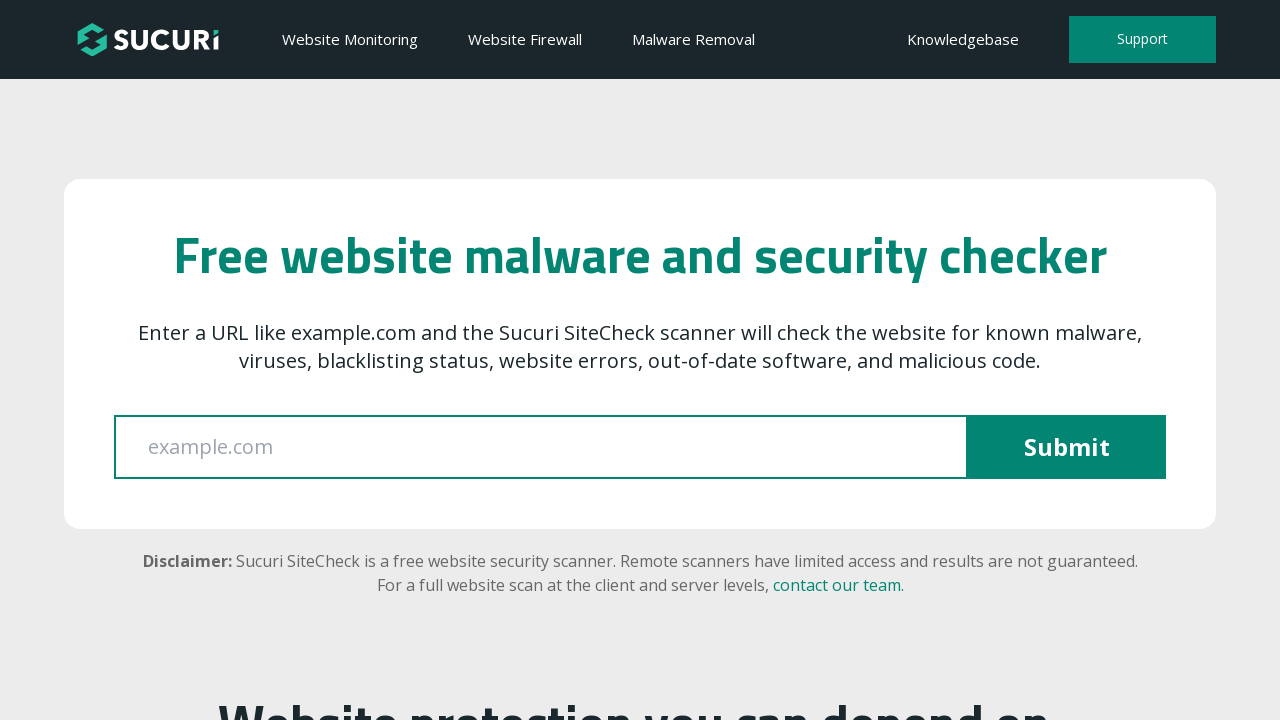

Filled website URL input field with 'example.com' on input#websiteurl
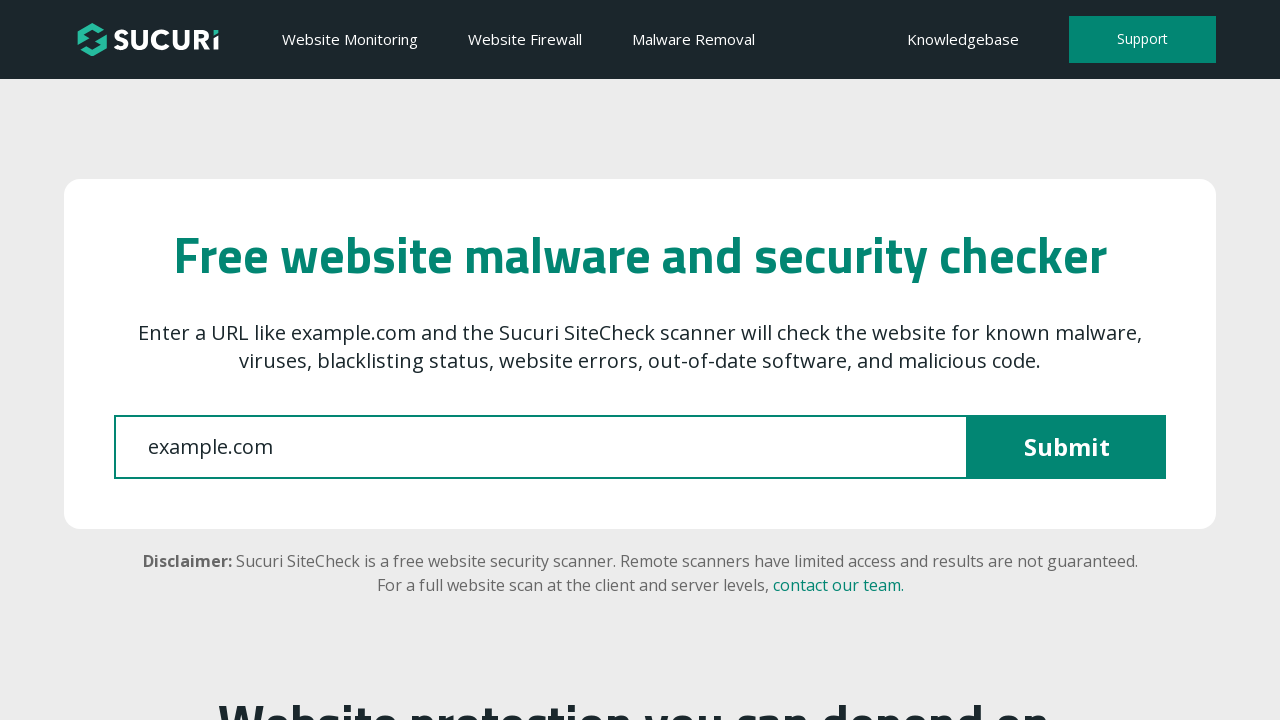

Clicked submit button to check security at (1067, 447) on button[type='submit']
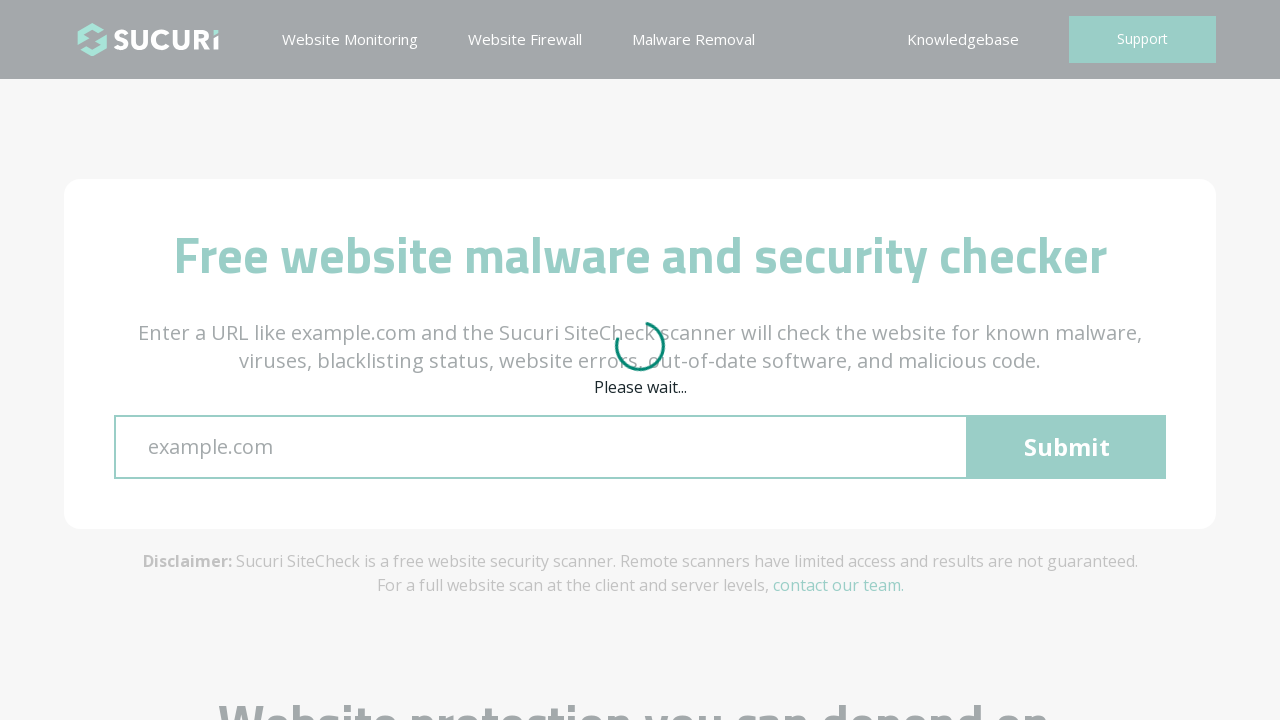

Security risk rating appeared on the page
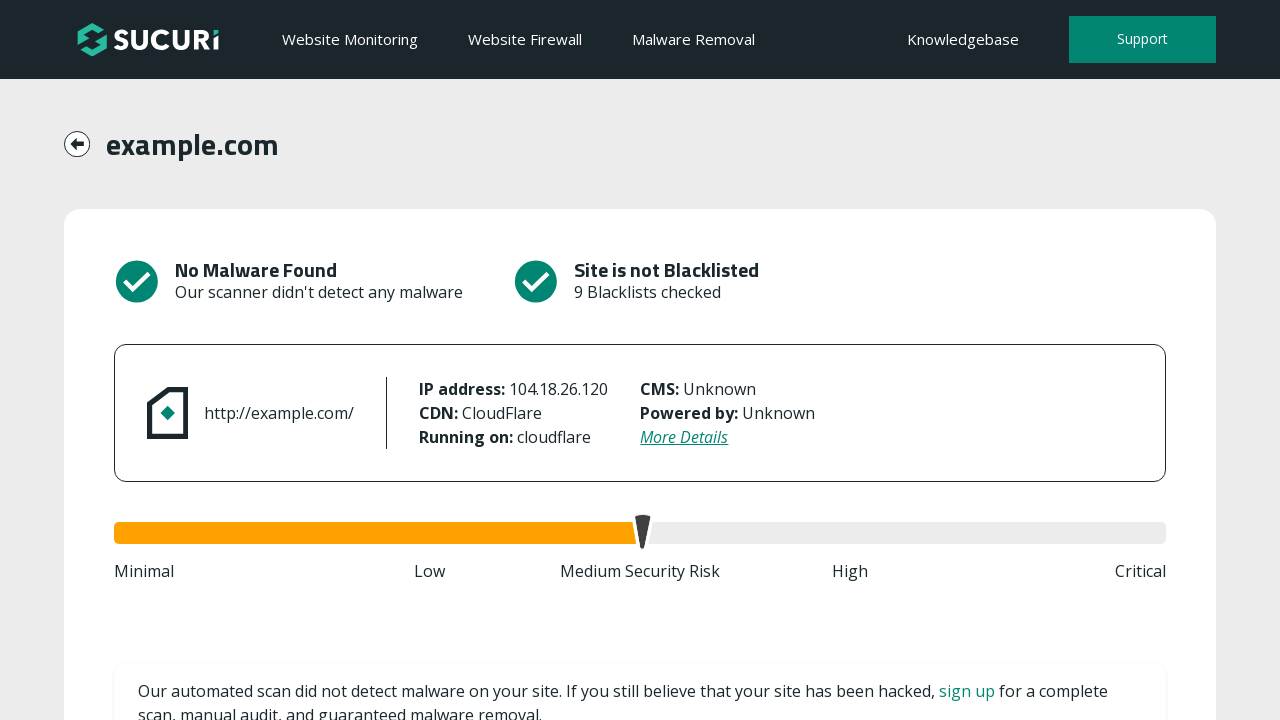

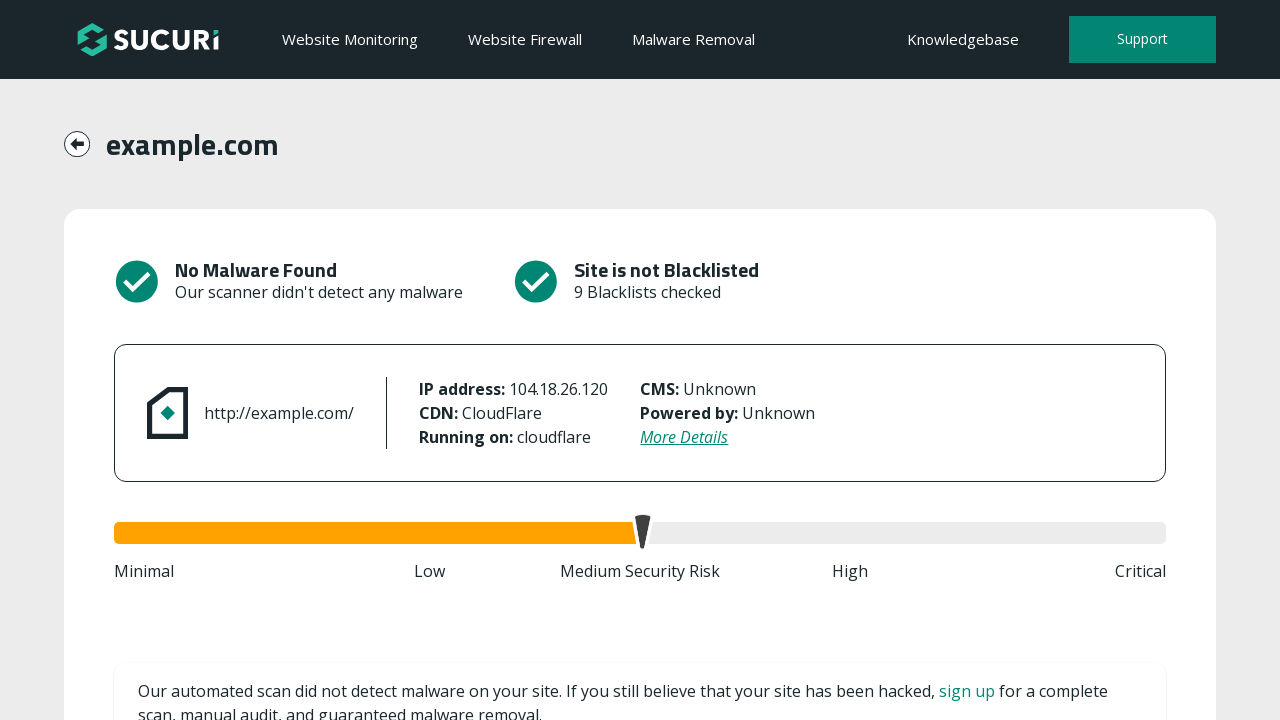